Automates a math challenge form by reading a value from the page, calculating a mathematical result (log of absolute value of 12*sin(x)), filling in the answer, checking a checkbox, selecting a radio button, and submitting the form.

Starting URL: http://suninjuly.github.io/math.html

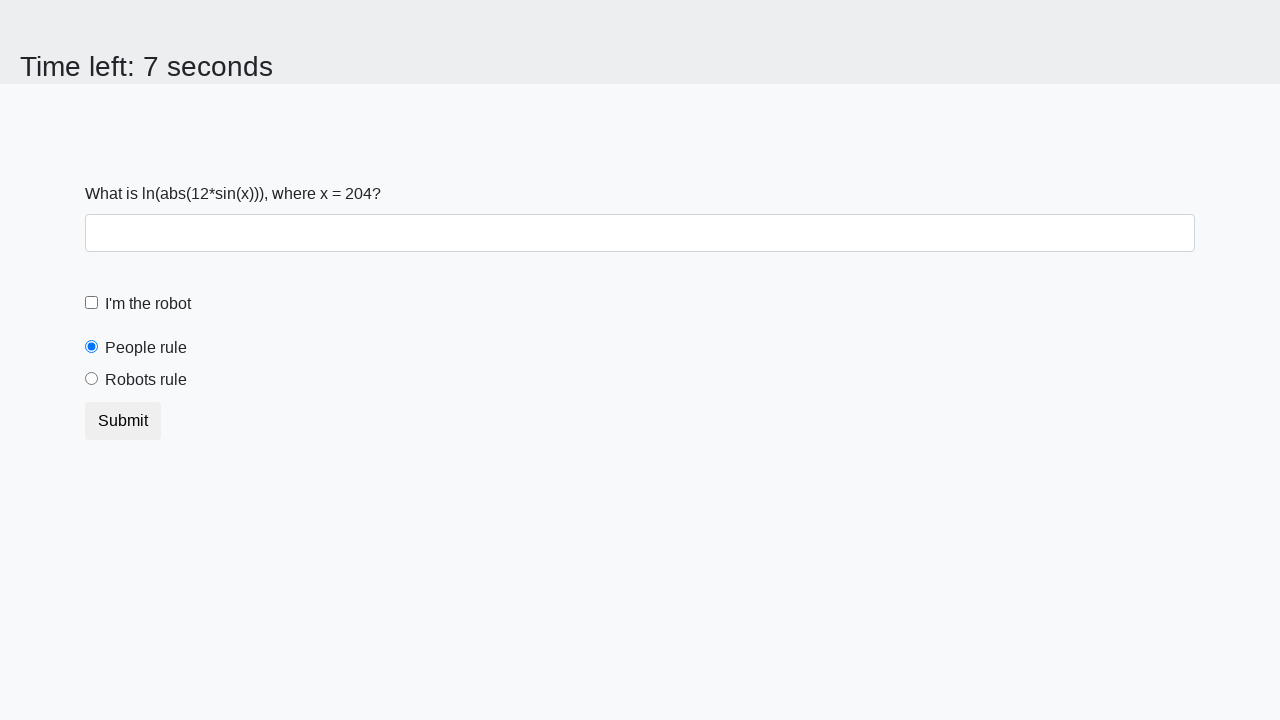

Read x value from the page
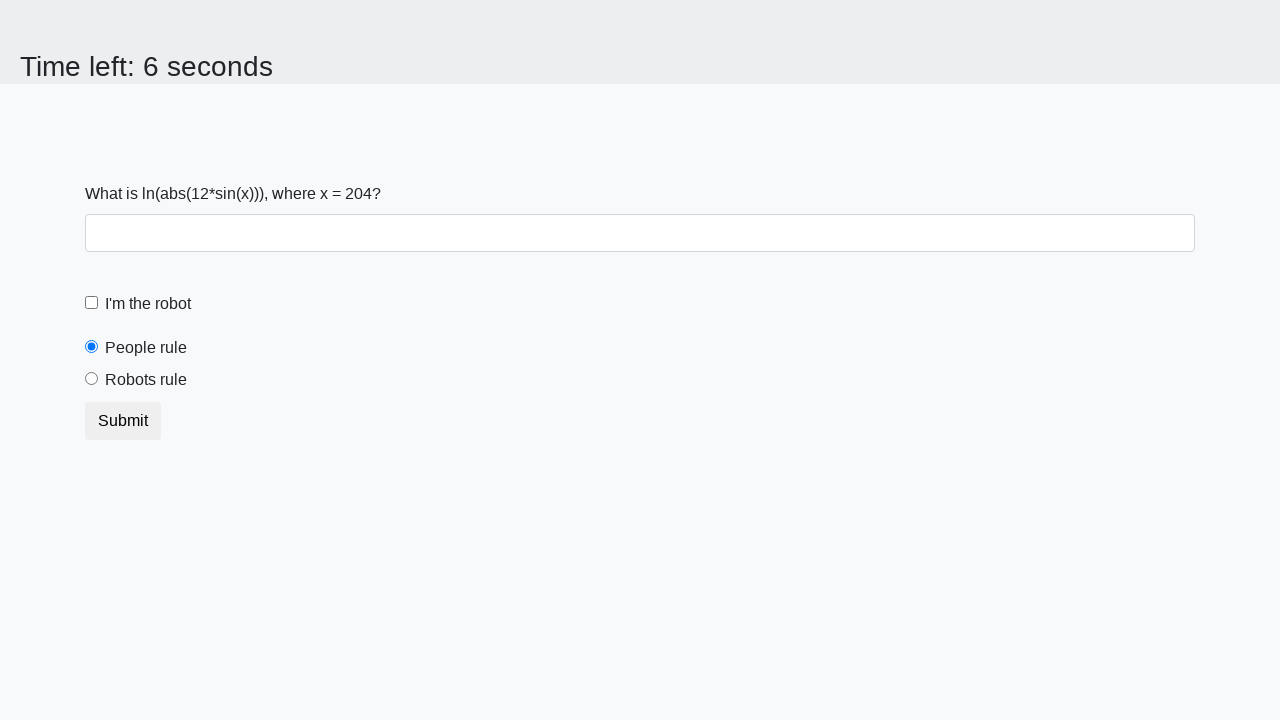

Calculated mathematical result using formula log(abs(12*sin(x)))
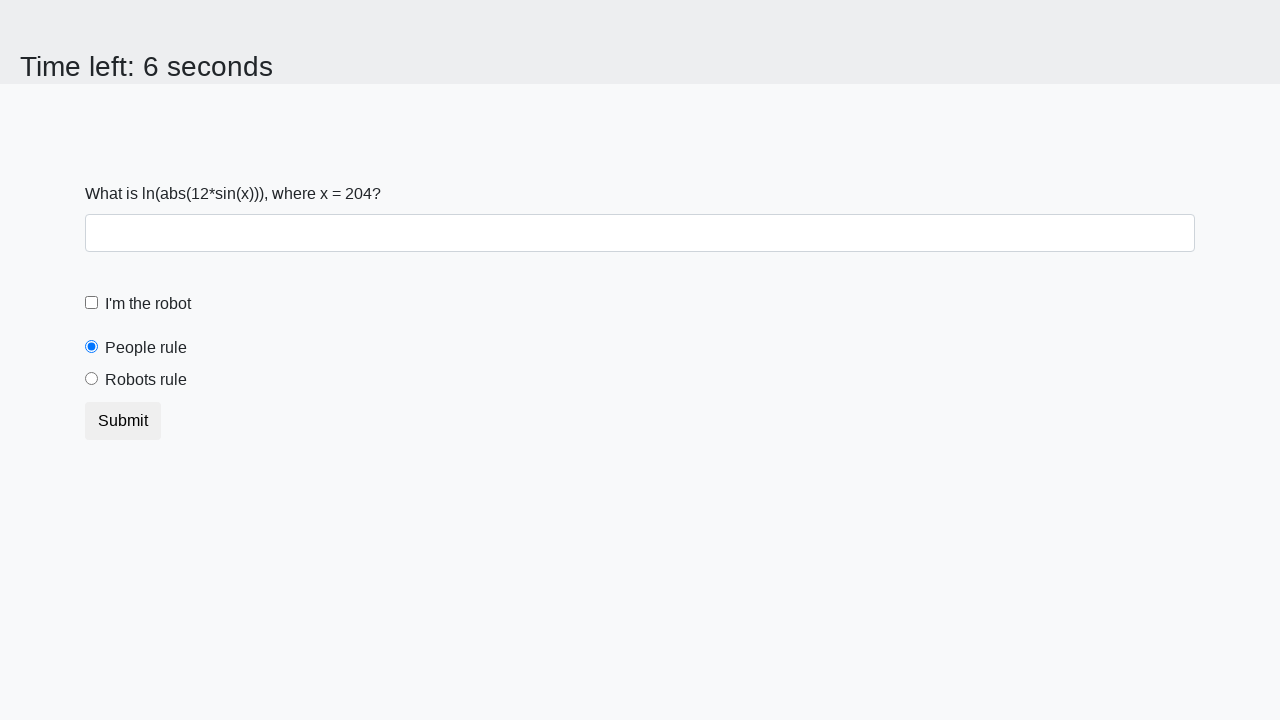

Filled answer field with calculated result on #answer
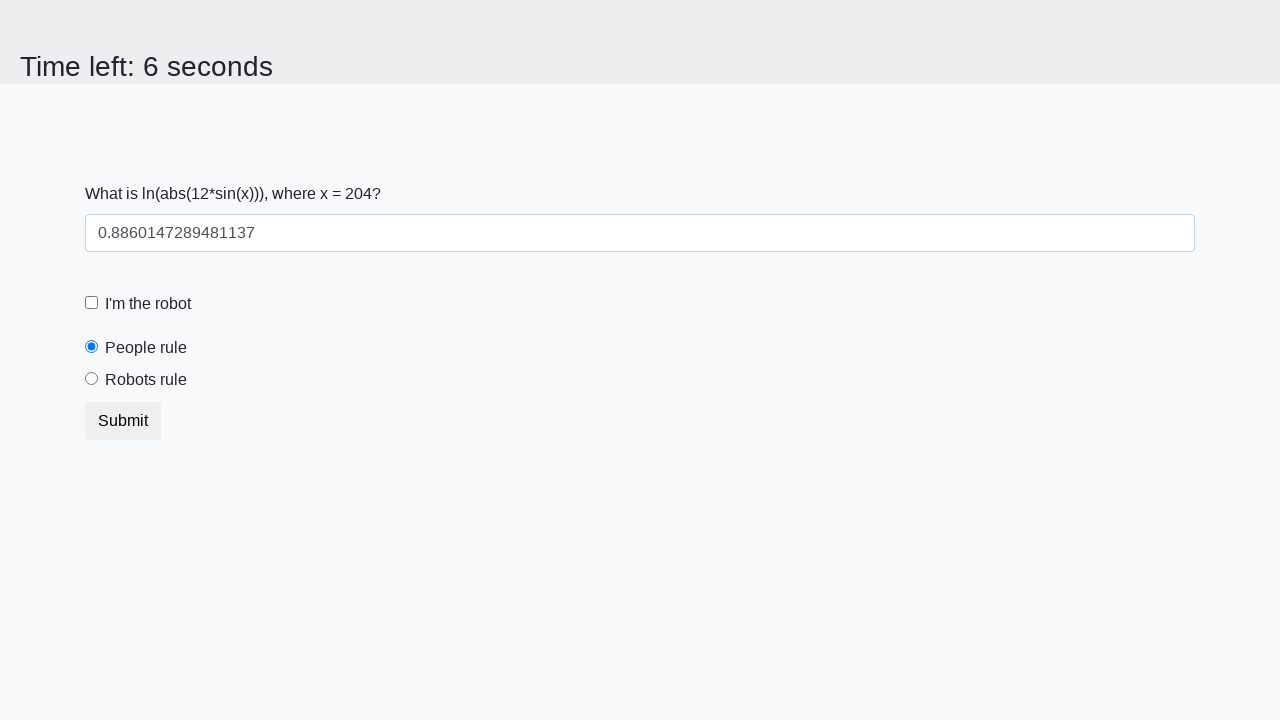

Checked the robot checkbox at (92, 303) on #robotCheckbox
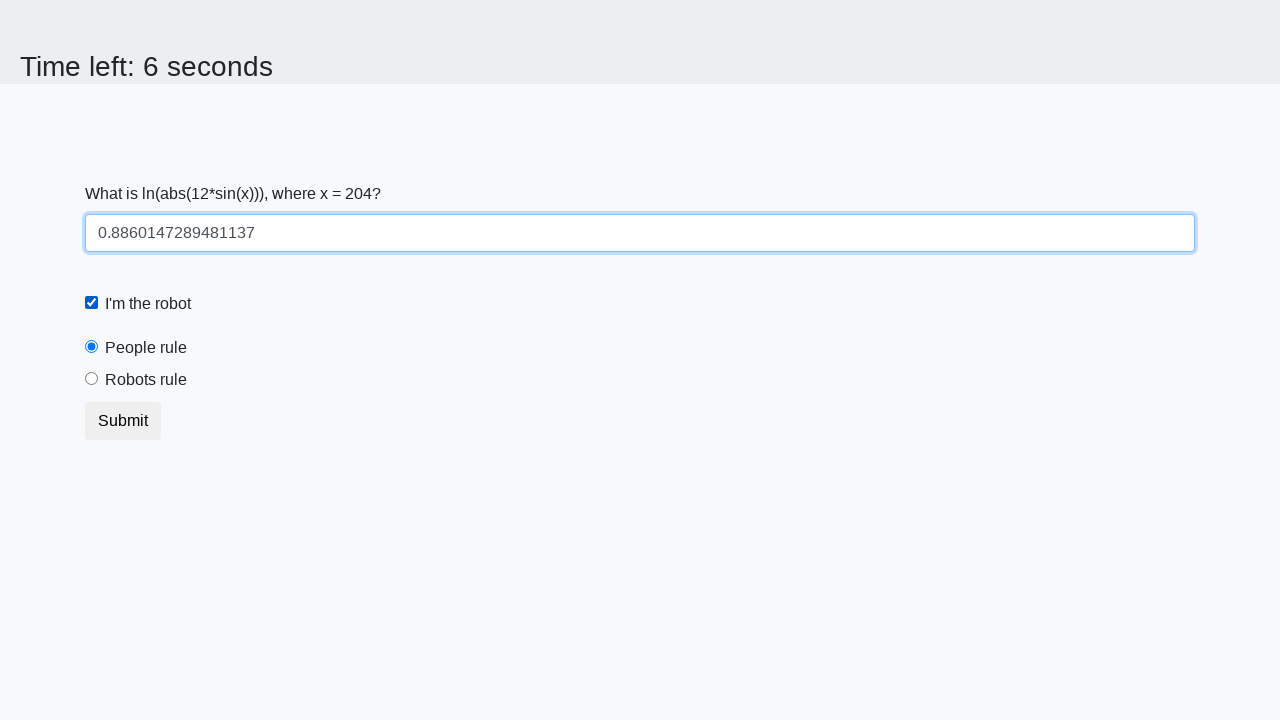

Selected the robots rule radio button at (92, 379) on #robotsrule
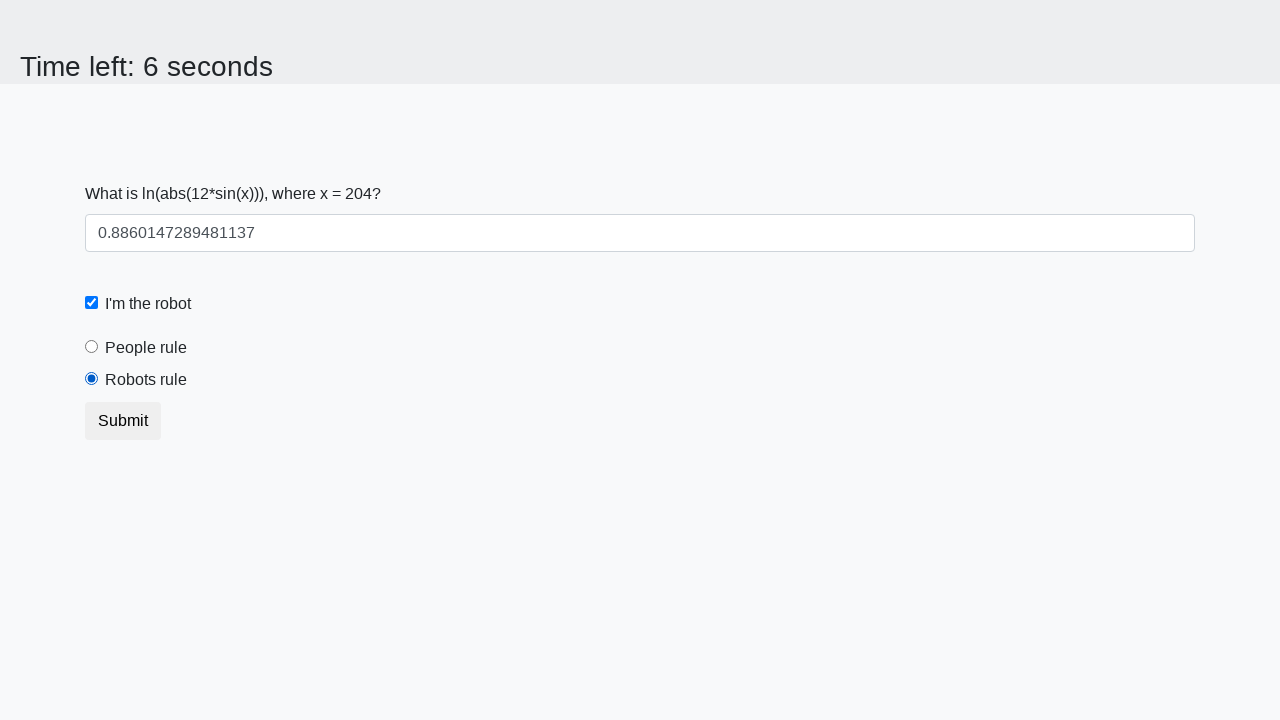

Clicked submit button to complete the form at (123, 421) on button
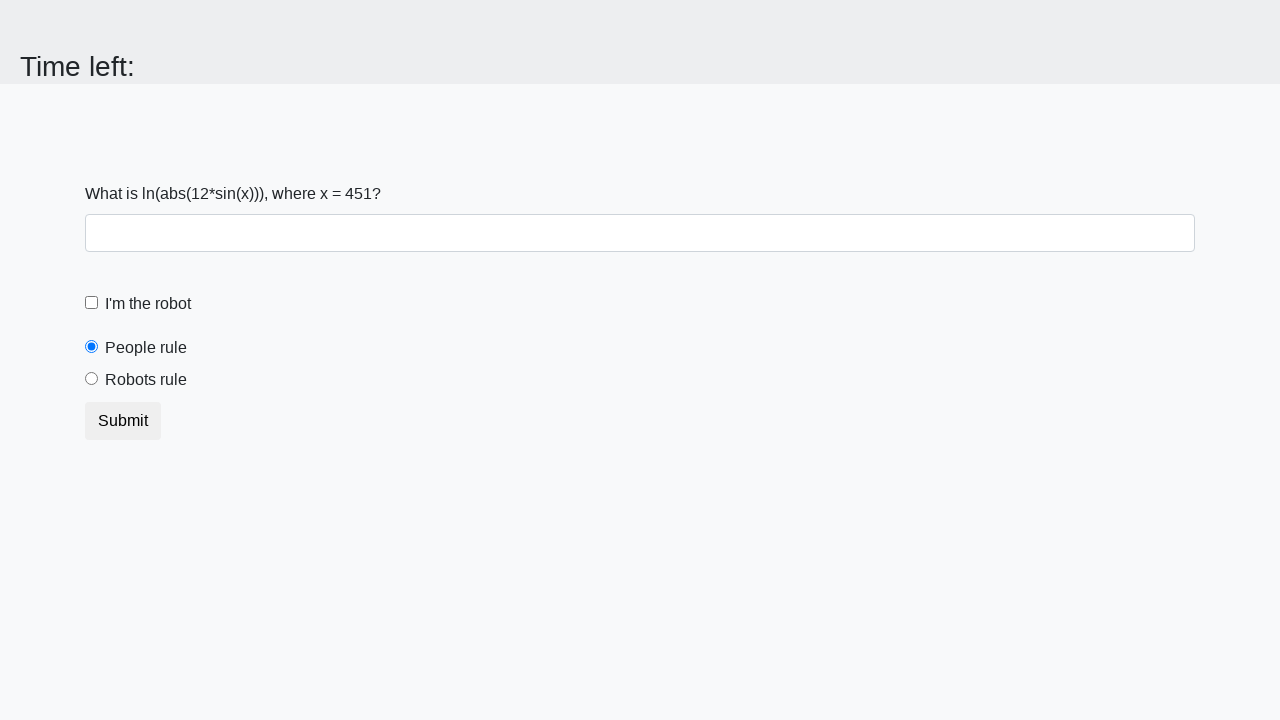

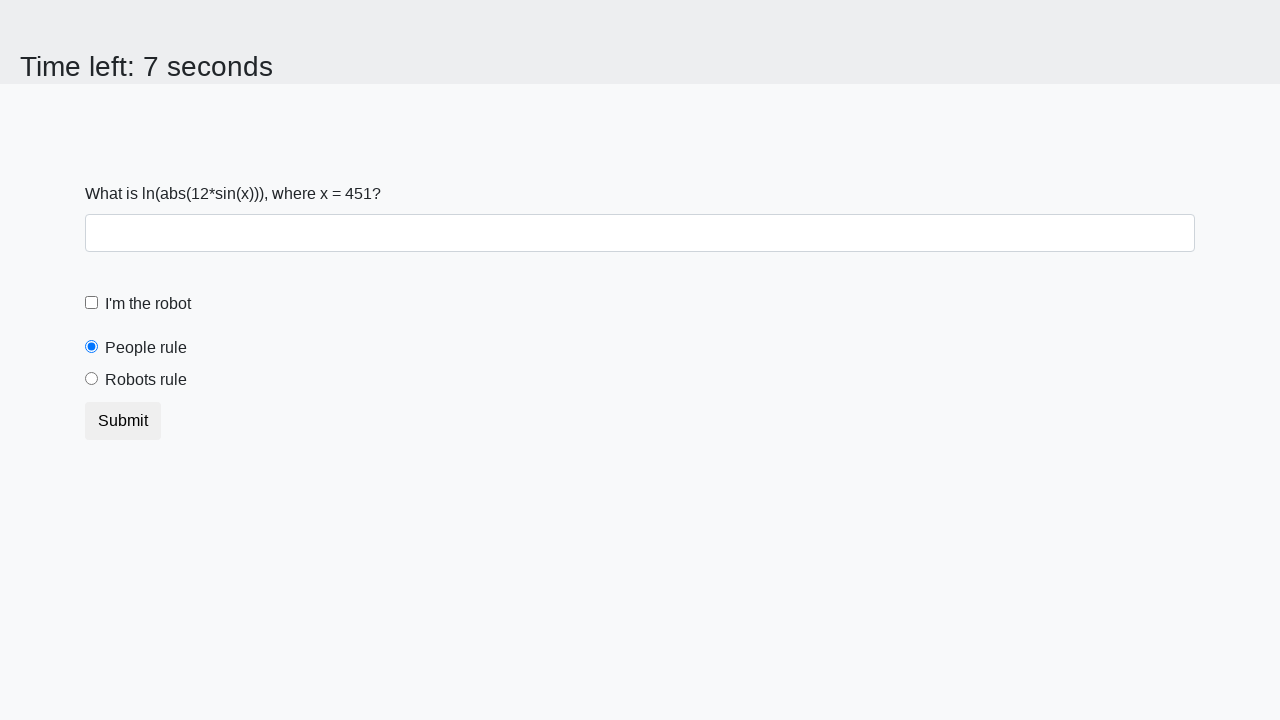